Searches for products by entering "shirt" in the search box and clicking the search button

Starting URL: https://automationexercise.com/products

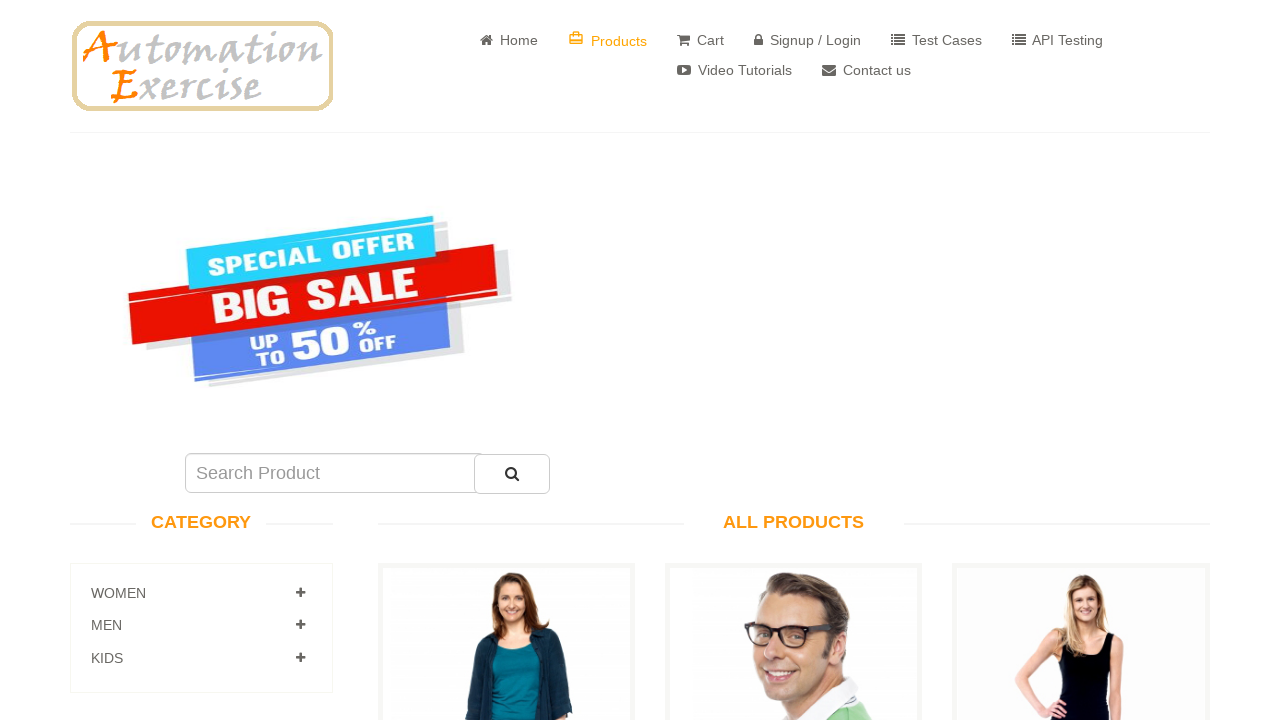

Products page loaded - features items visible
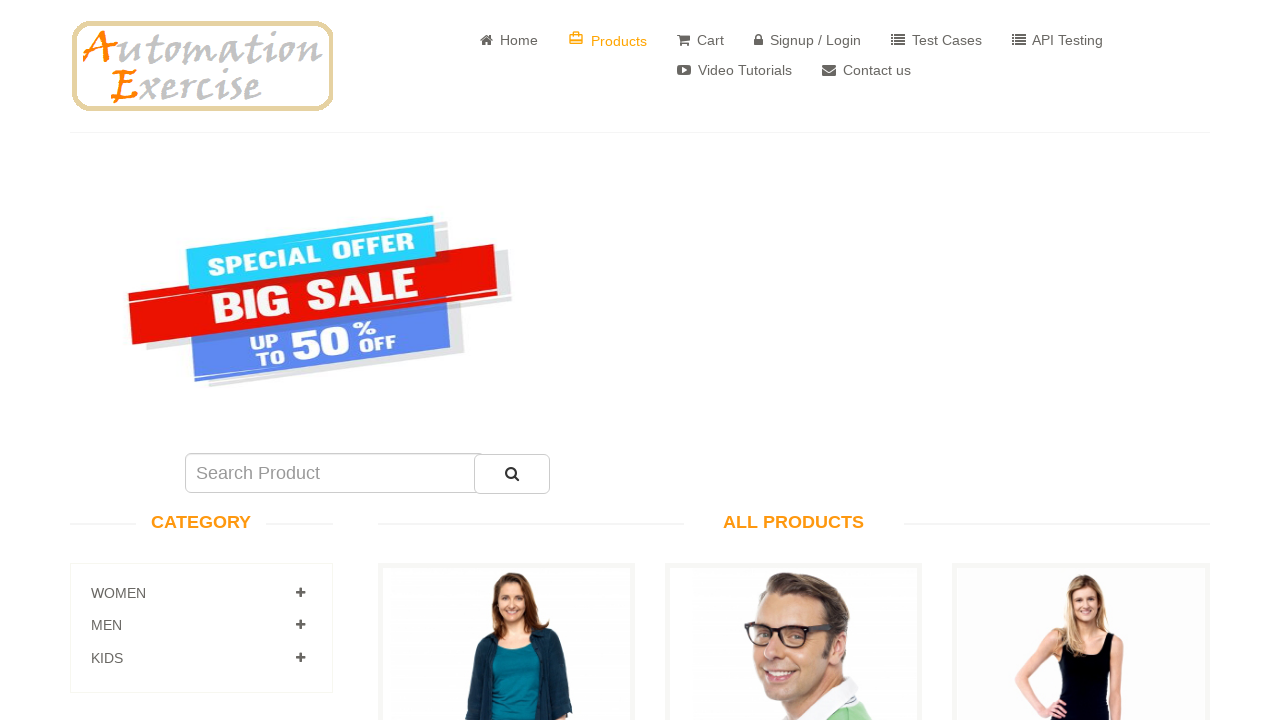

Entered 'shirt' in search product field on #search_product
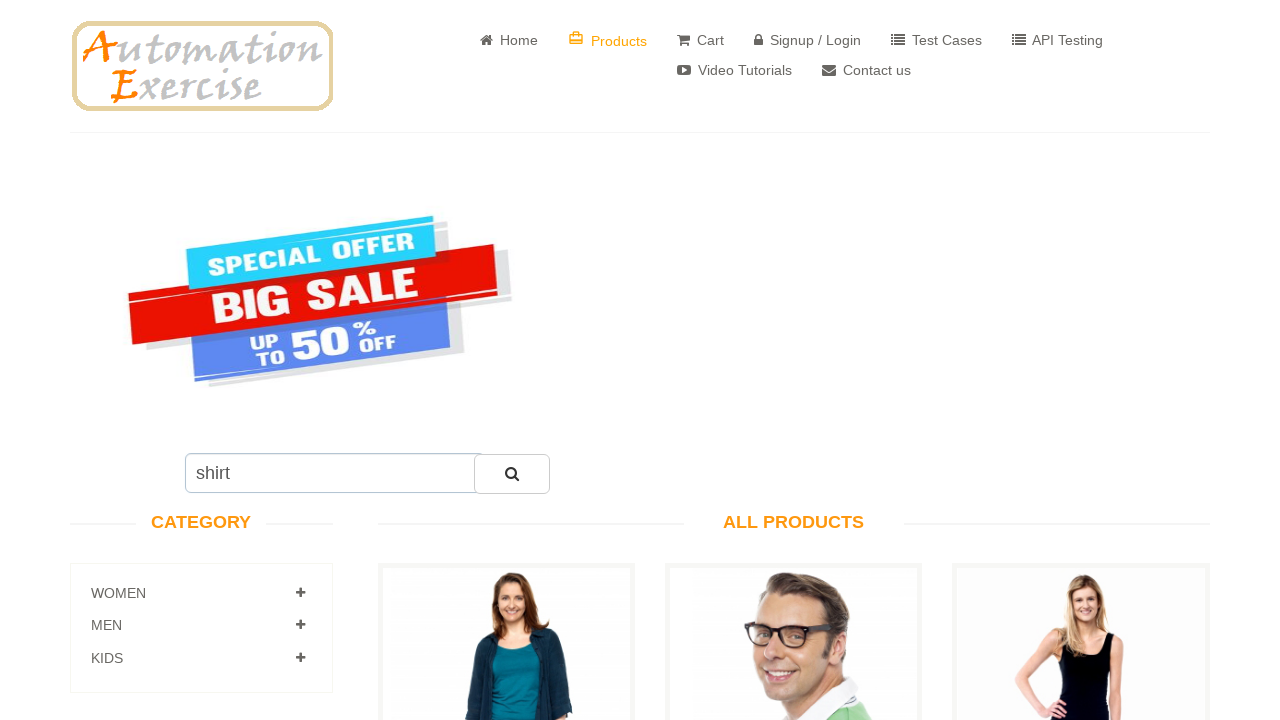

Clicked search button to search for products at (512, 474) on #submit_search
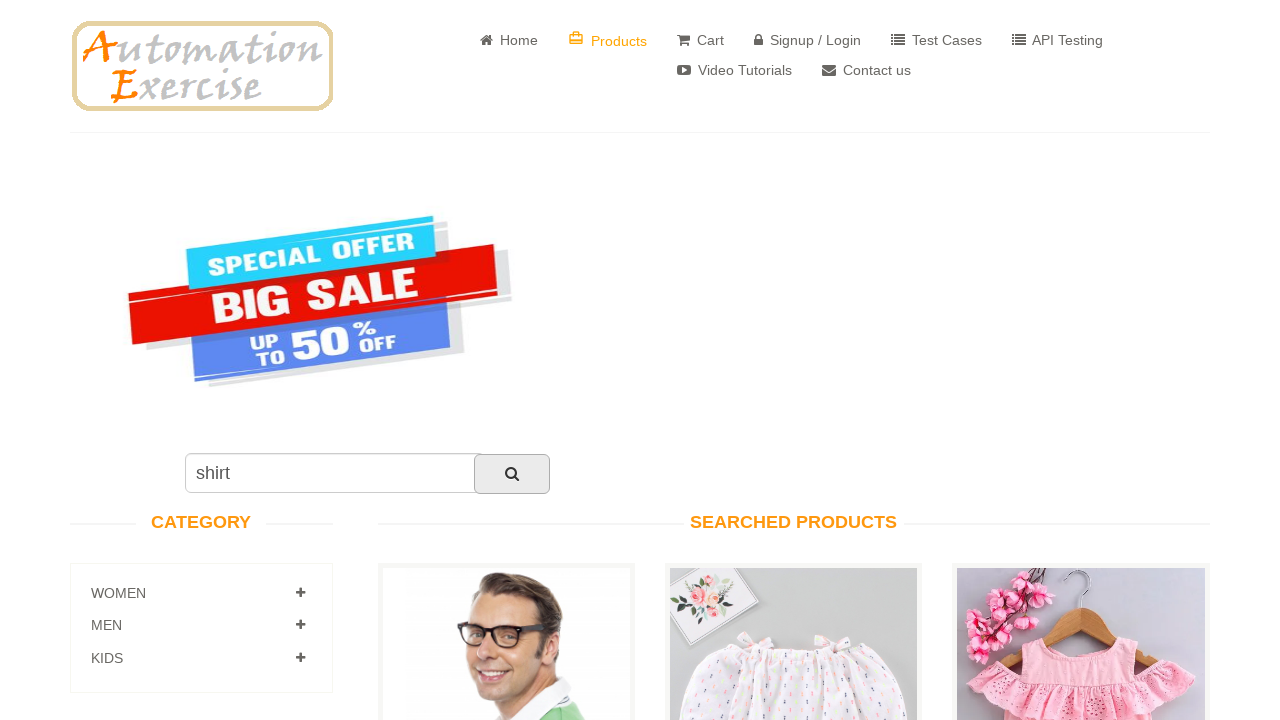

Search results page loaded with 'Searched Products' heading
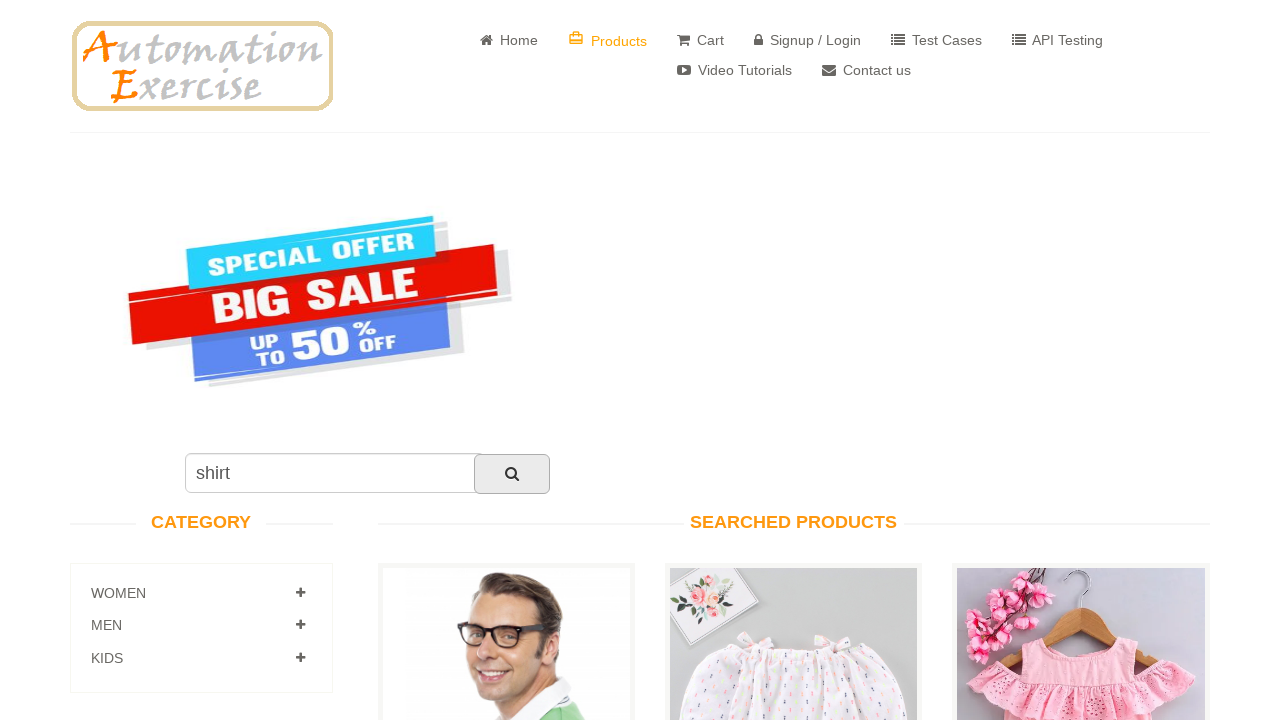

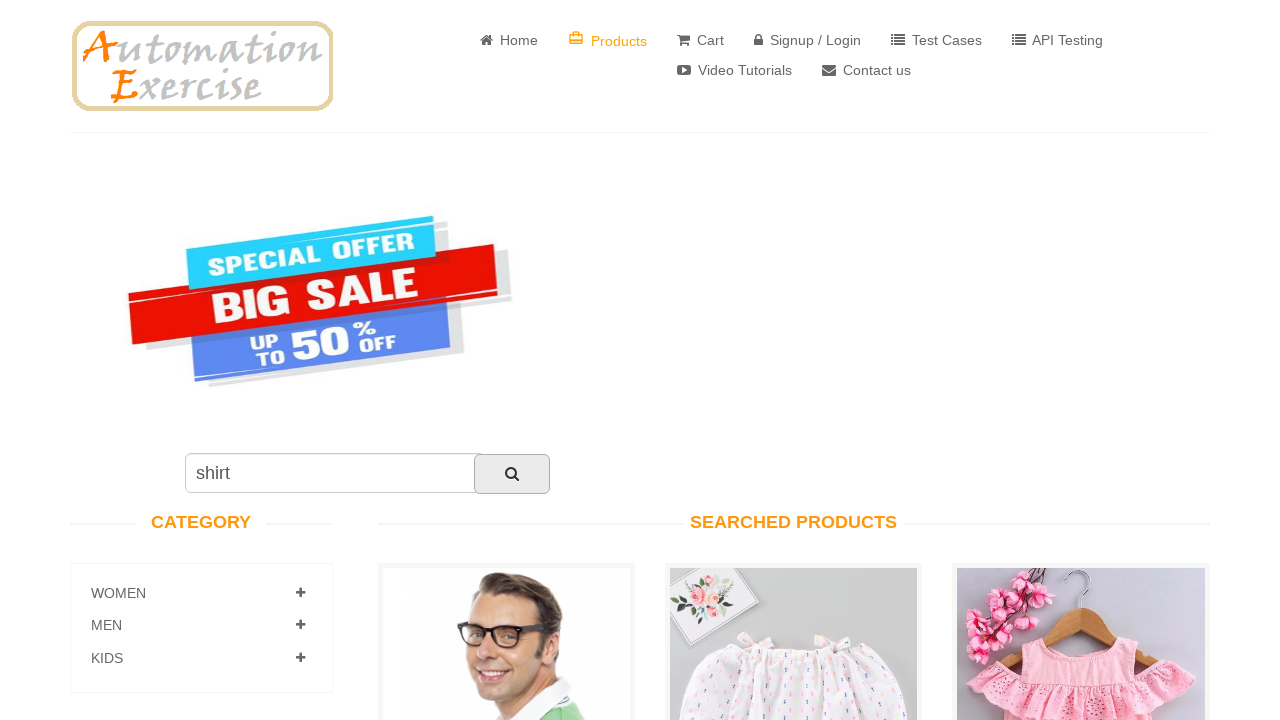